Tests multiple windows by opening a new window and switching between windows

Starting URL: https://the-internet.herokuapp.com/

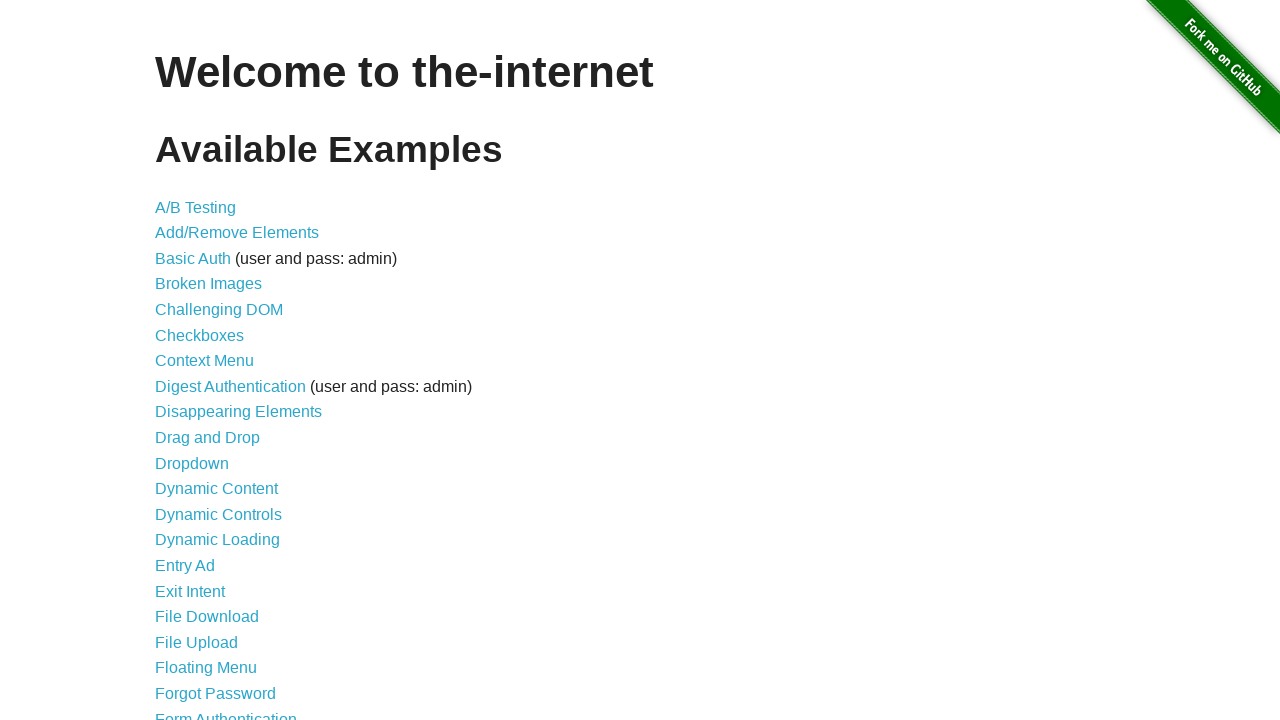

Clicked on Multiple Windows link at (218, 369) on a[href='/windows']
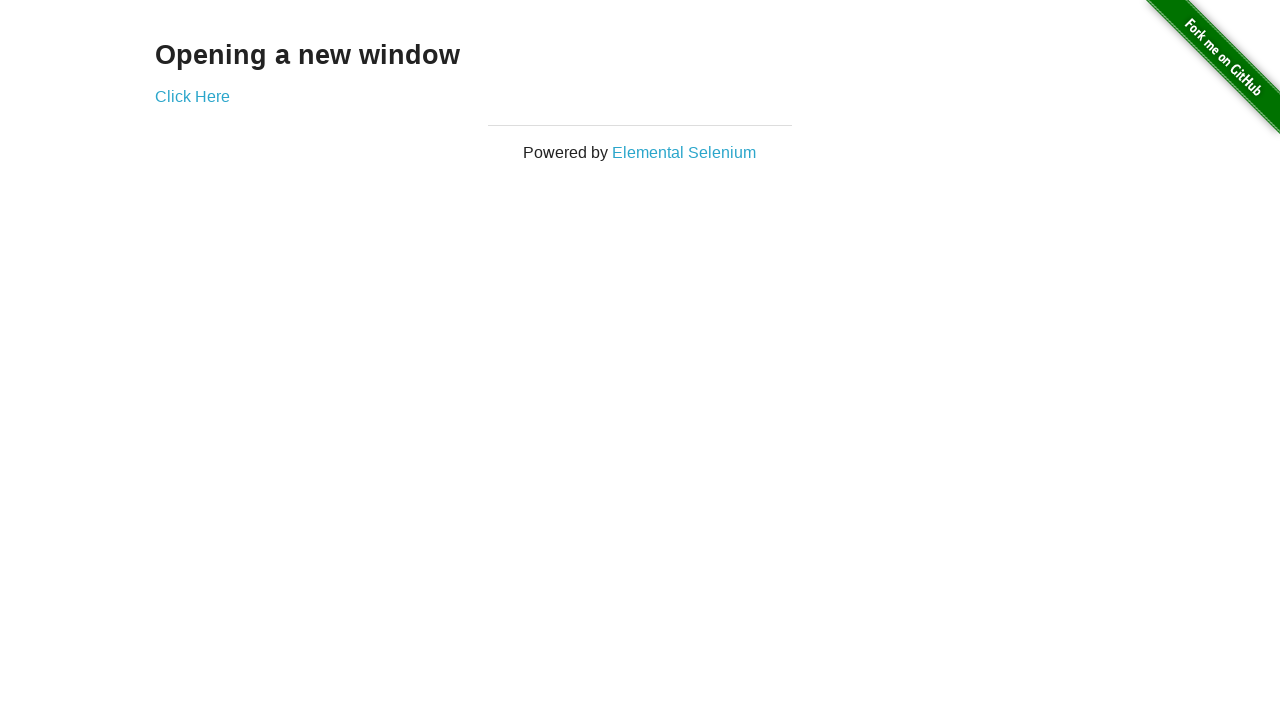

Clicked link to open new window at (192, 96) on a[href='/windows/new']
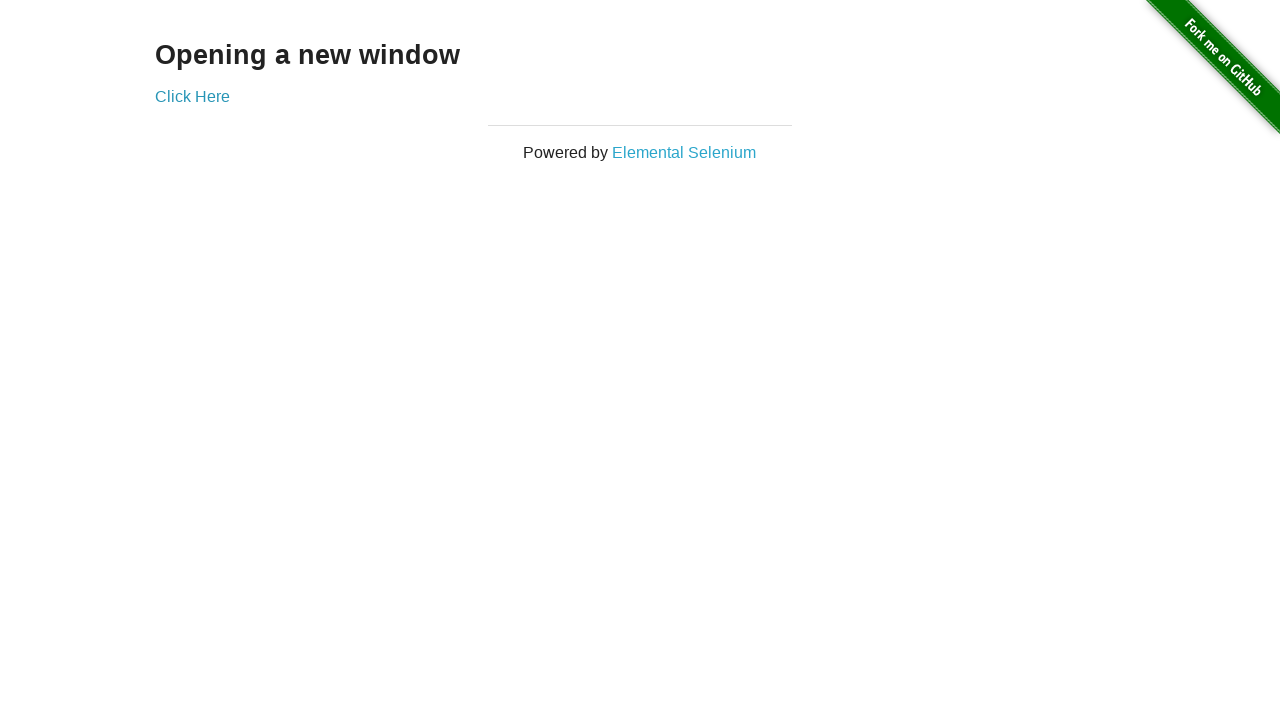

New window popup opened and captured
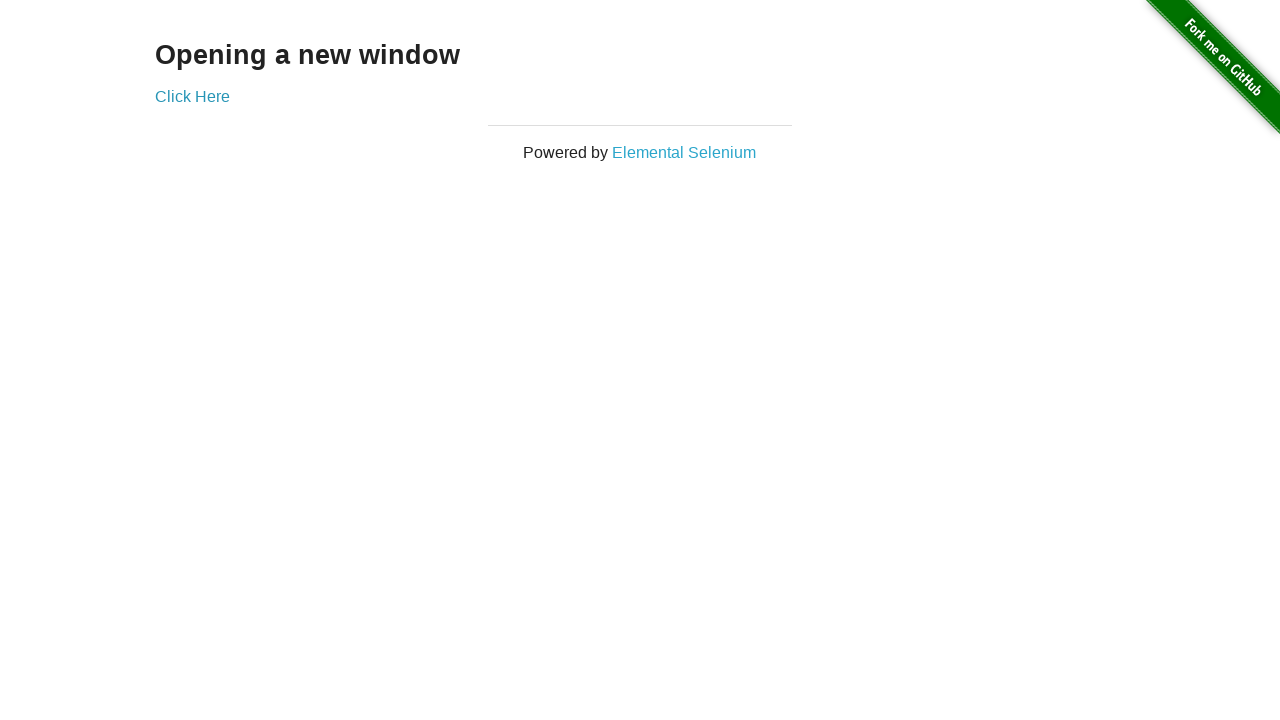

New window finished loading
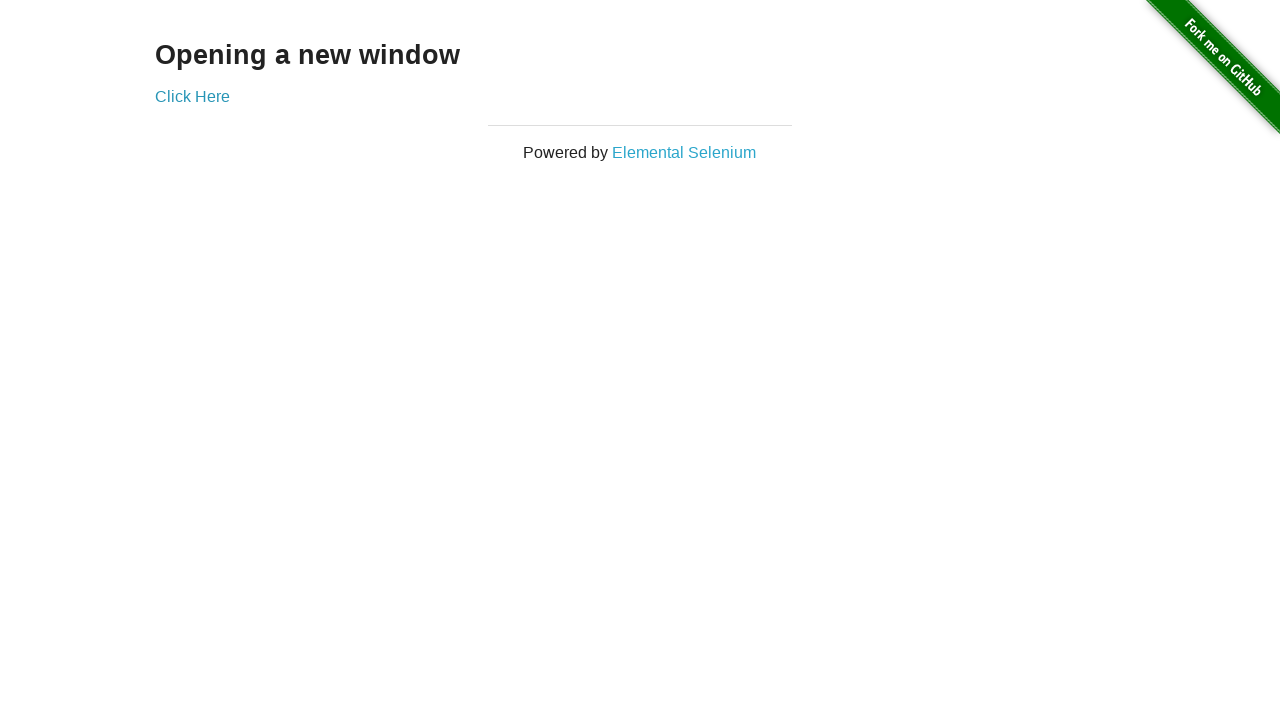

Verified new window contains 'New Window' text
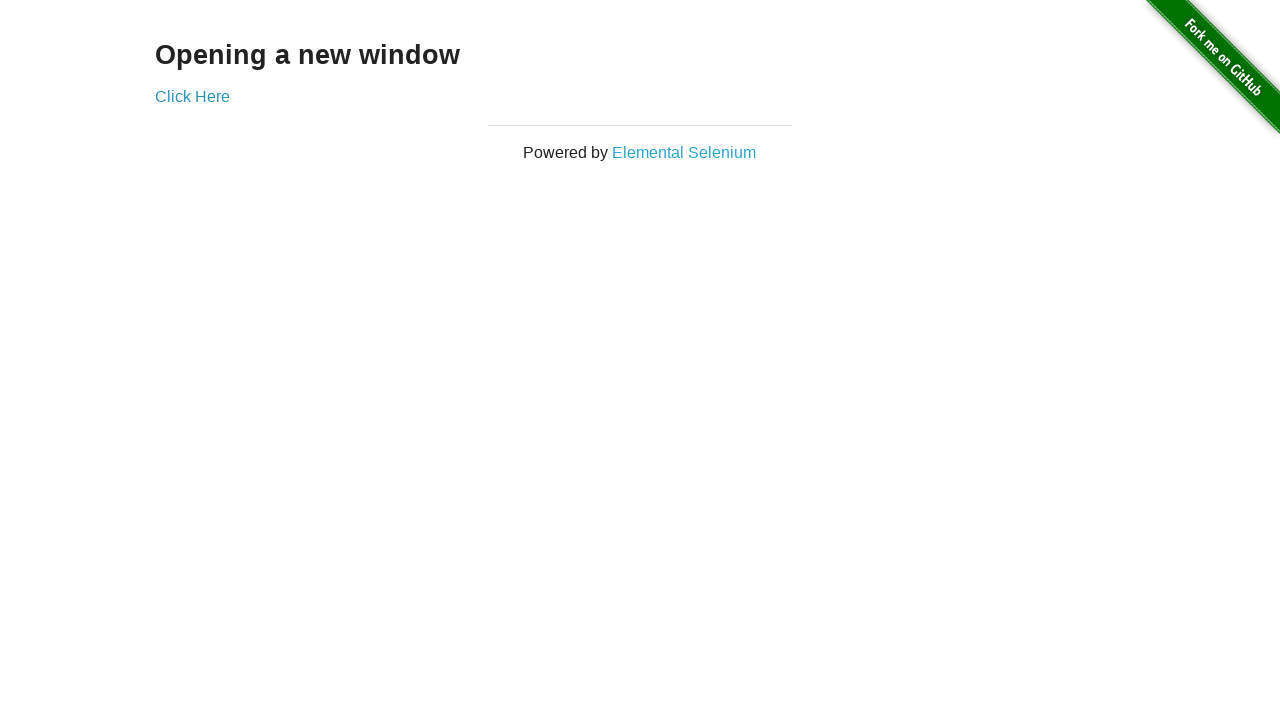

Closed new window and returned to original window
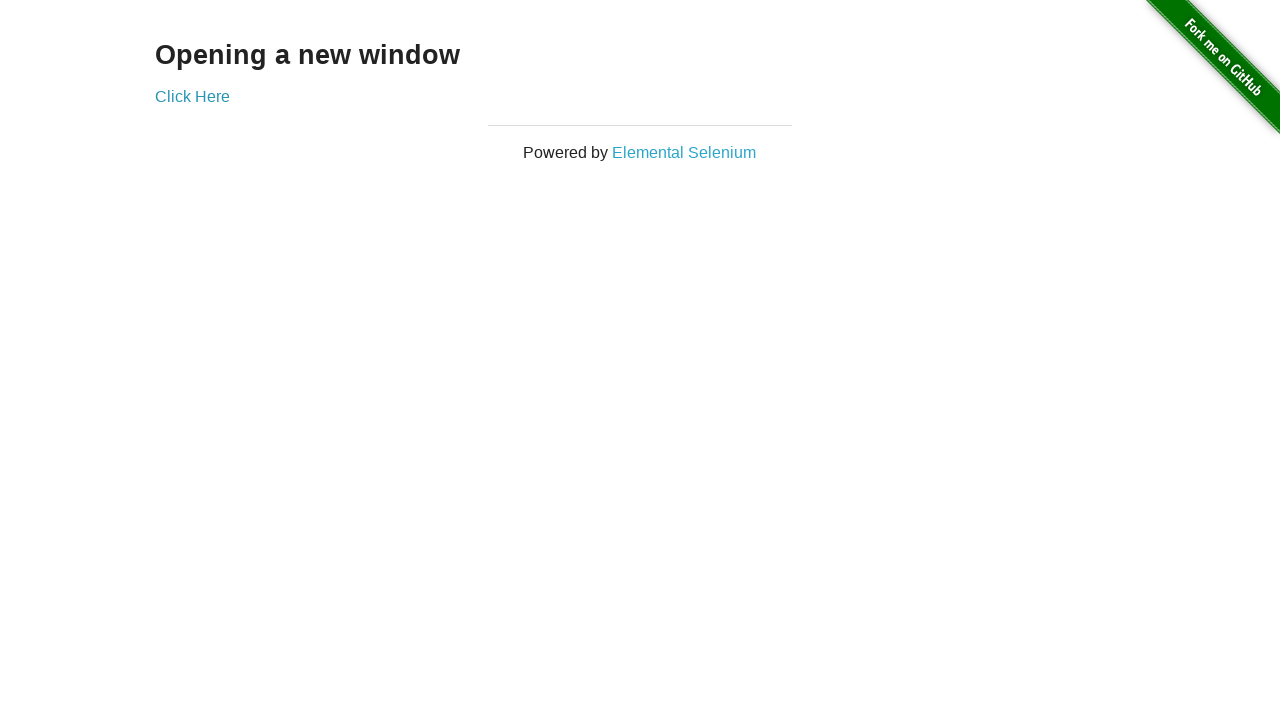

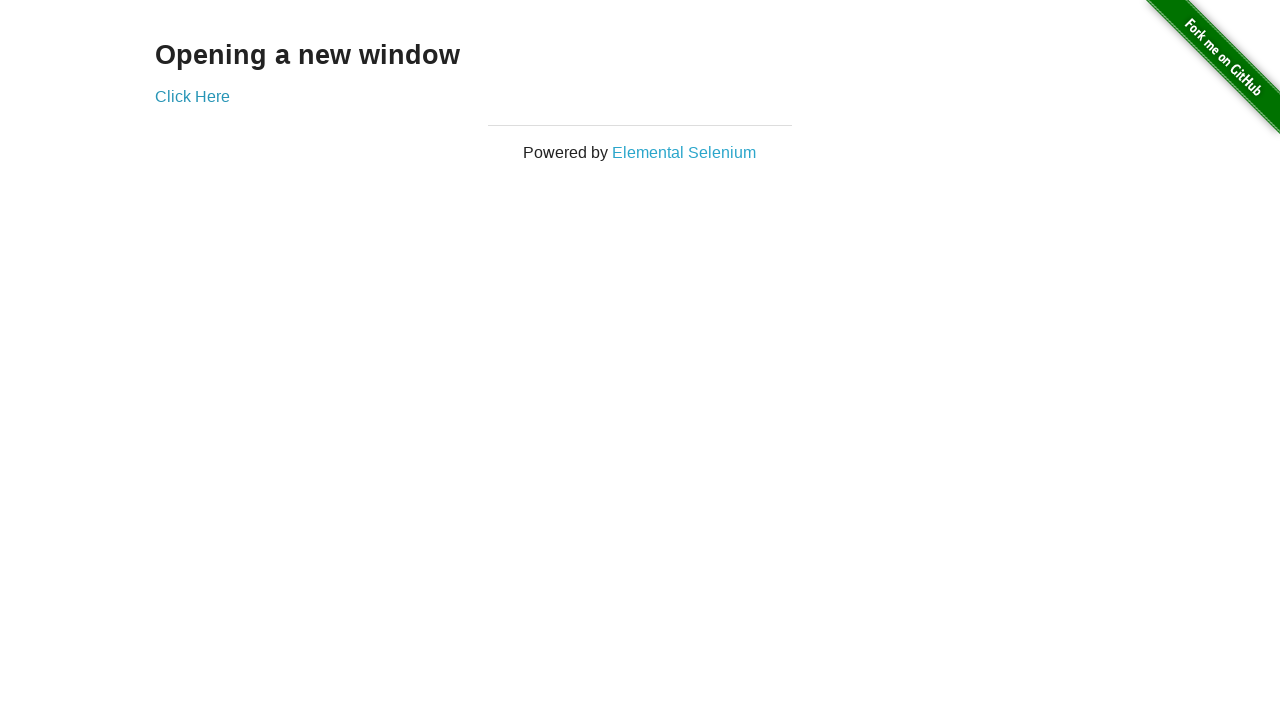